Tests drag and drop functionality by dragging an element from source to target location within an iframe

Starting URL: https://jqueryui.com/droppable/

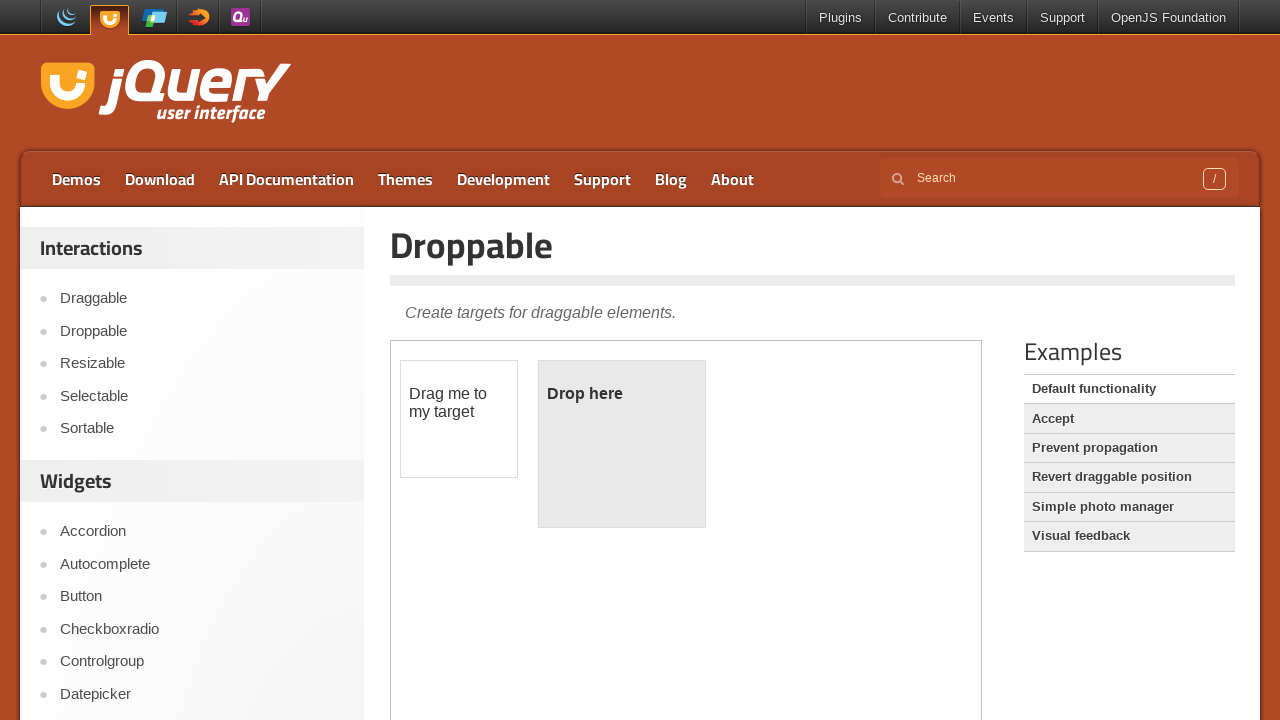

Located the iframe containing drag and drop demo
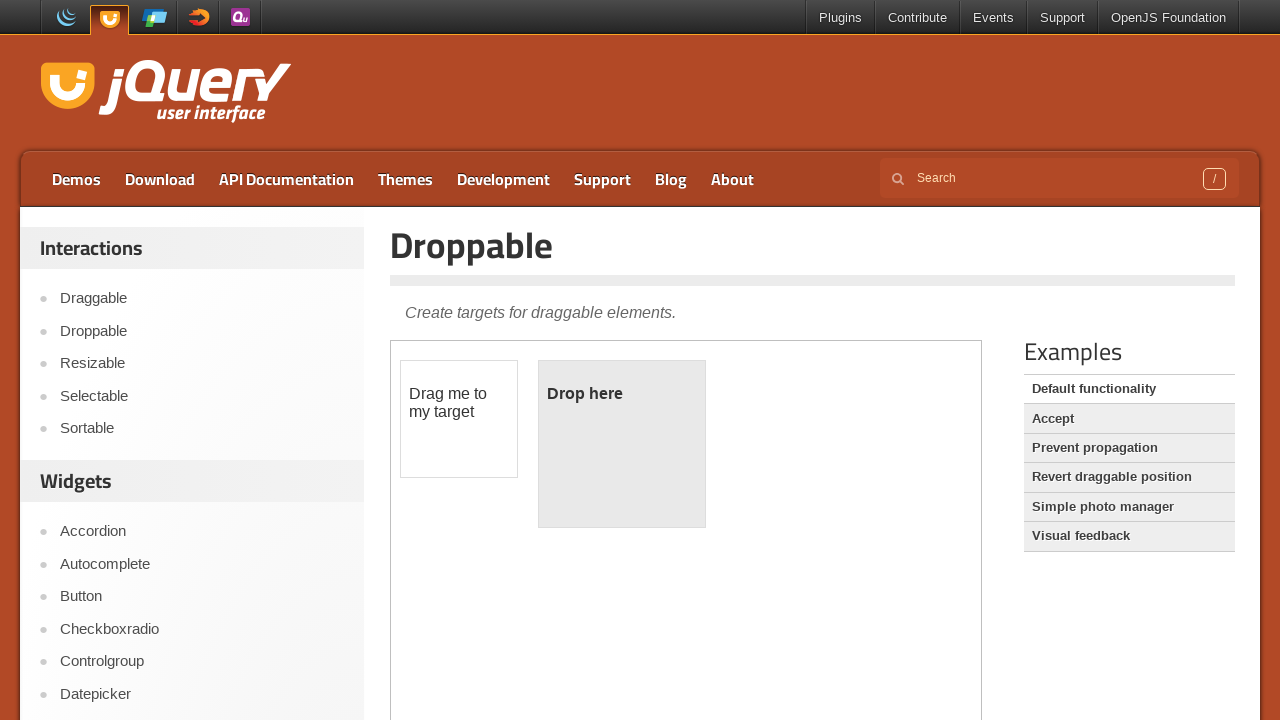

Located the draggable source element 'Drag me to my target'
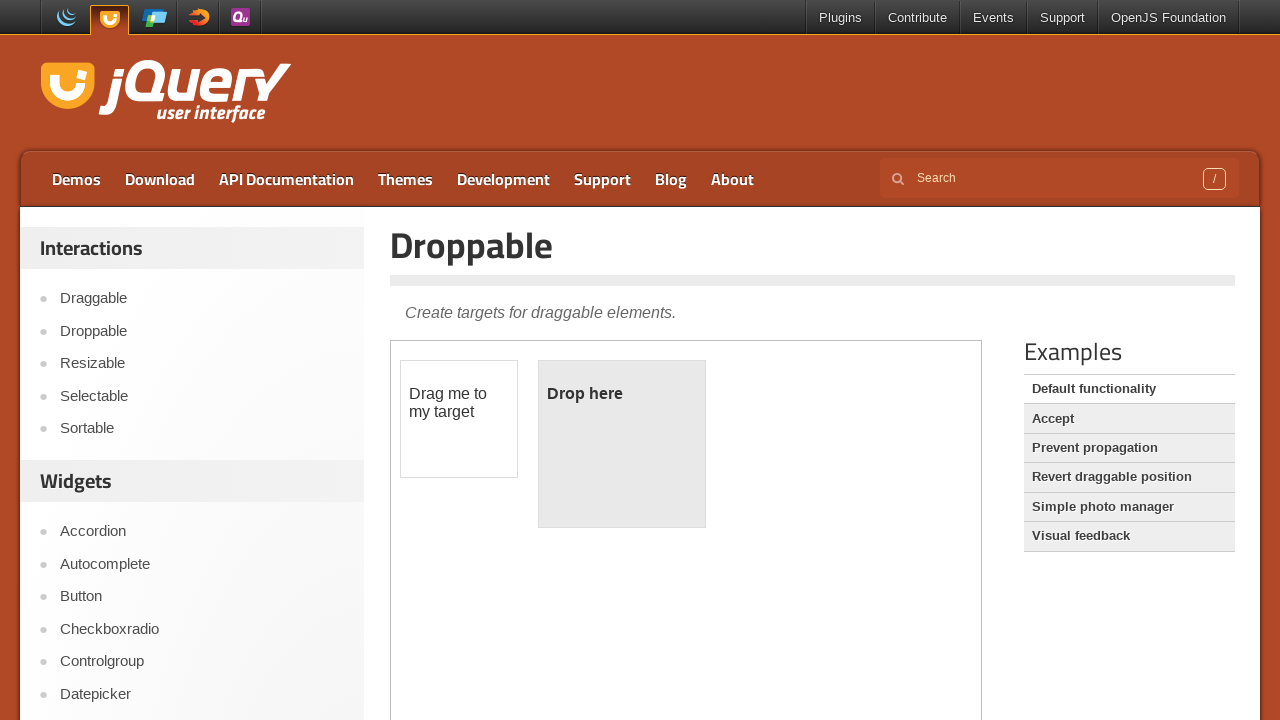

Located the drop target element 'Drop here'
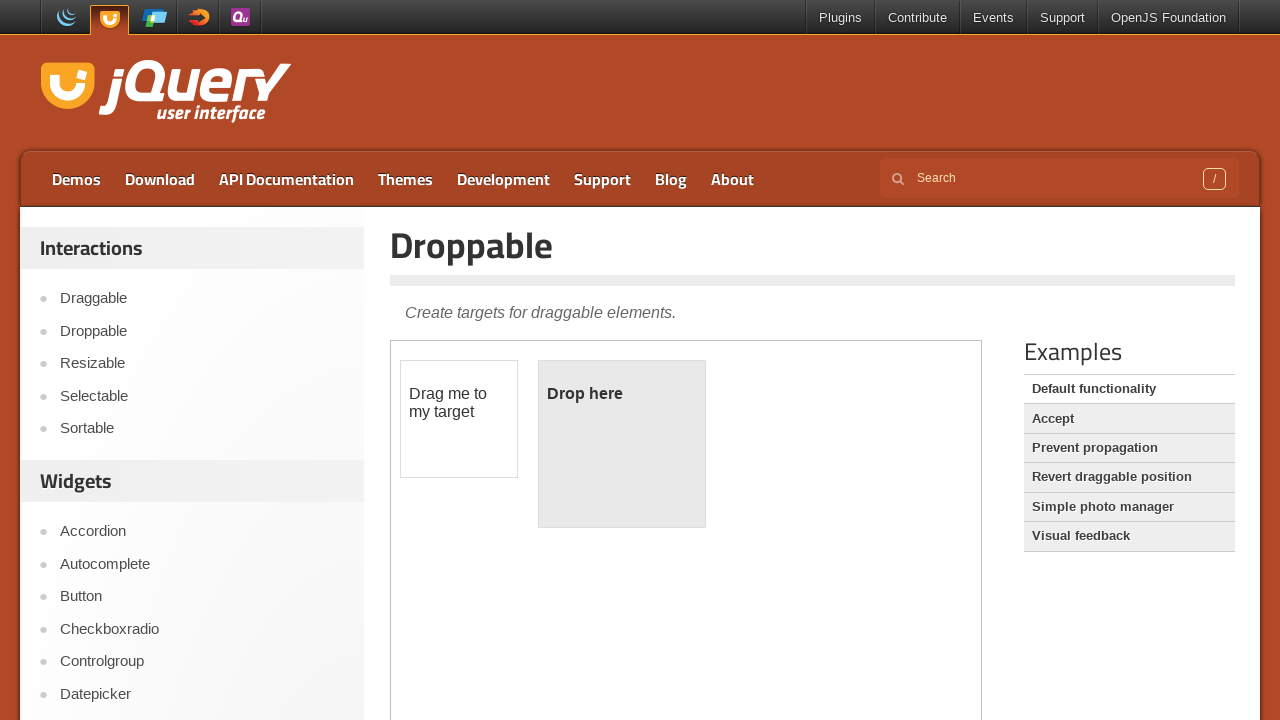

Performed drag and drop action from source to target at (622, 394)
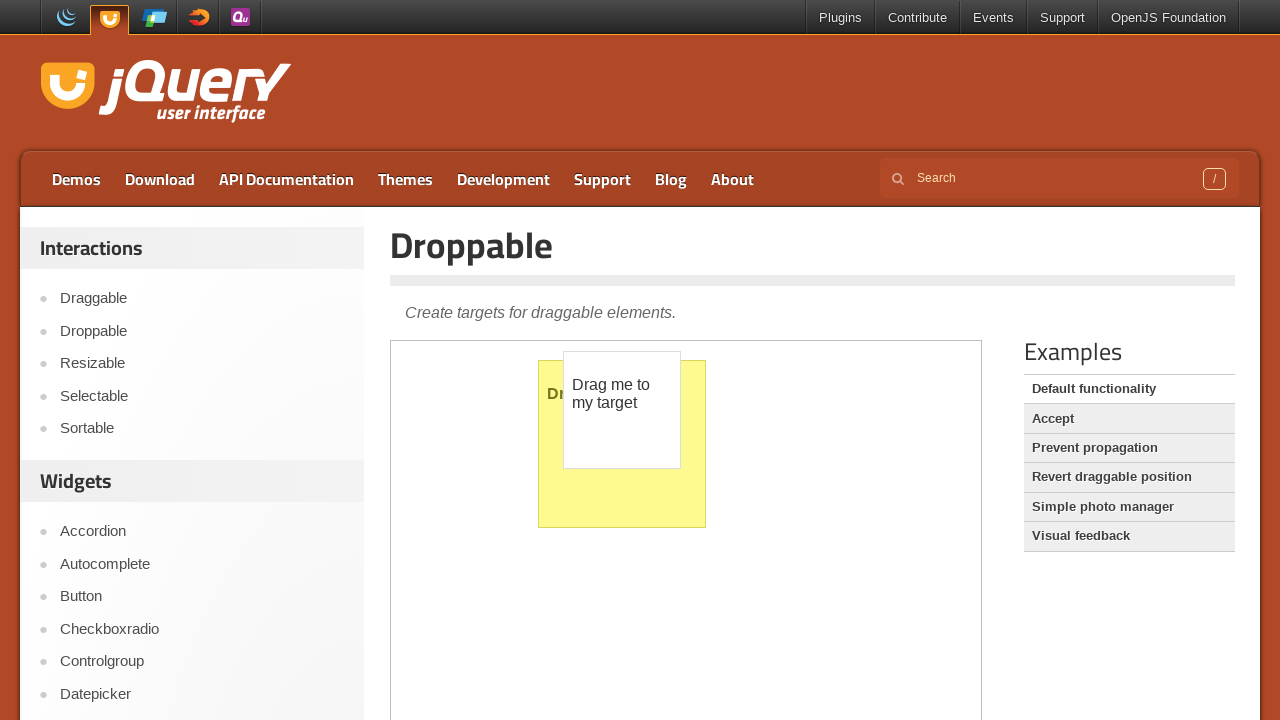

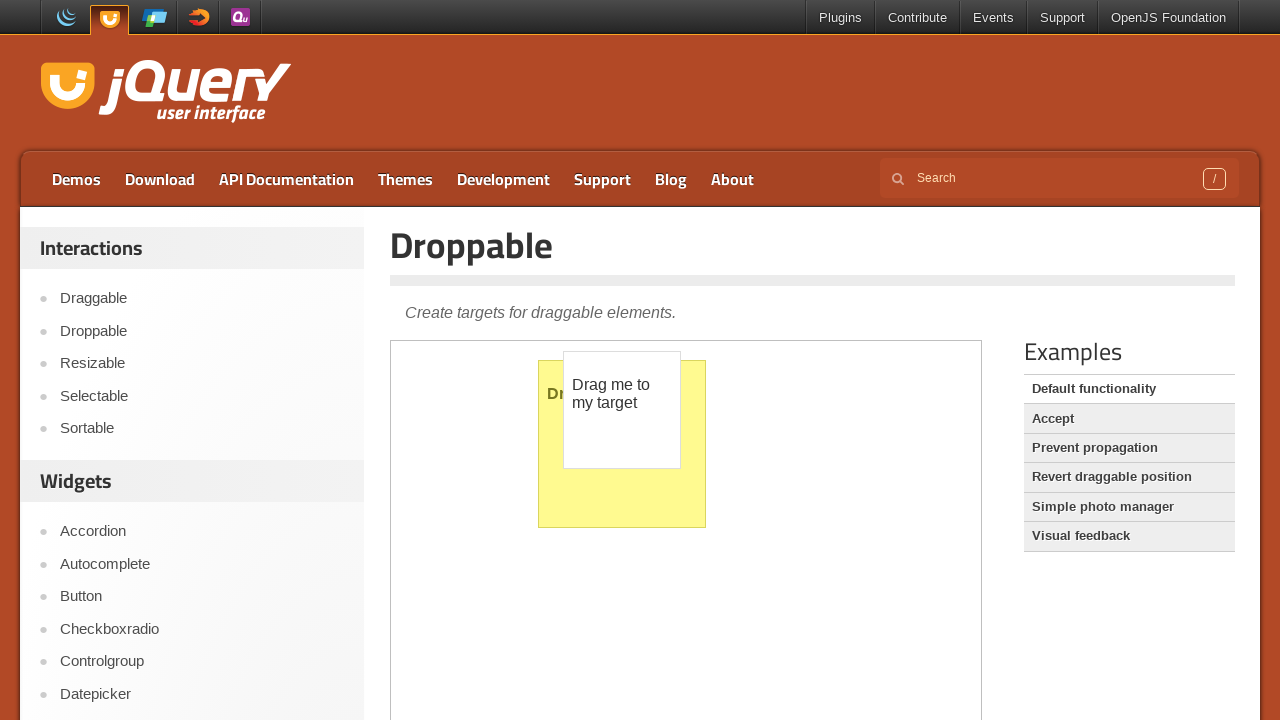